Tests simple JavaScript alert by clicking the button, verifying alert text, and accepting it

Starting URL: https://v1.training-support.net/selenium/javascript-alerts

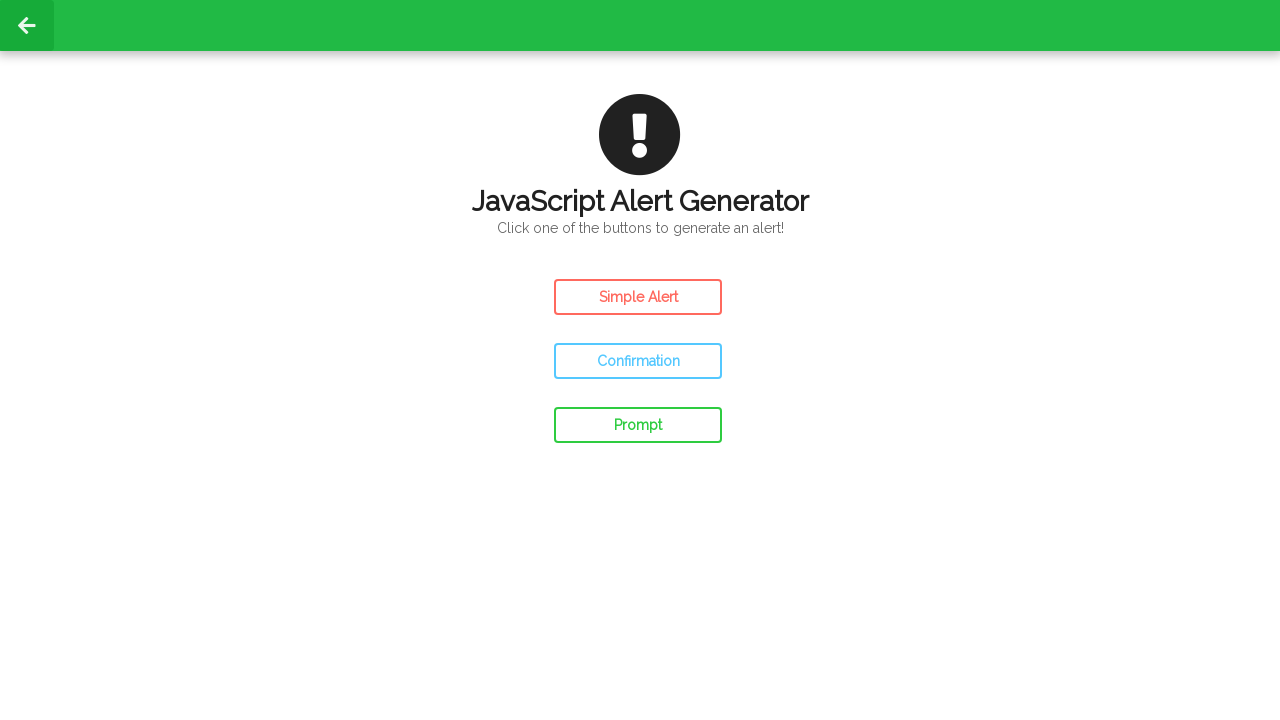

Navigated to JavaScript alerts training page
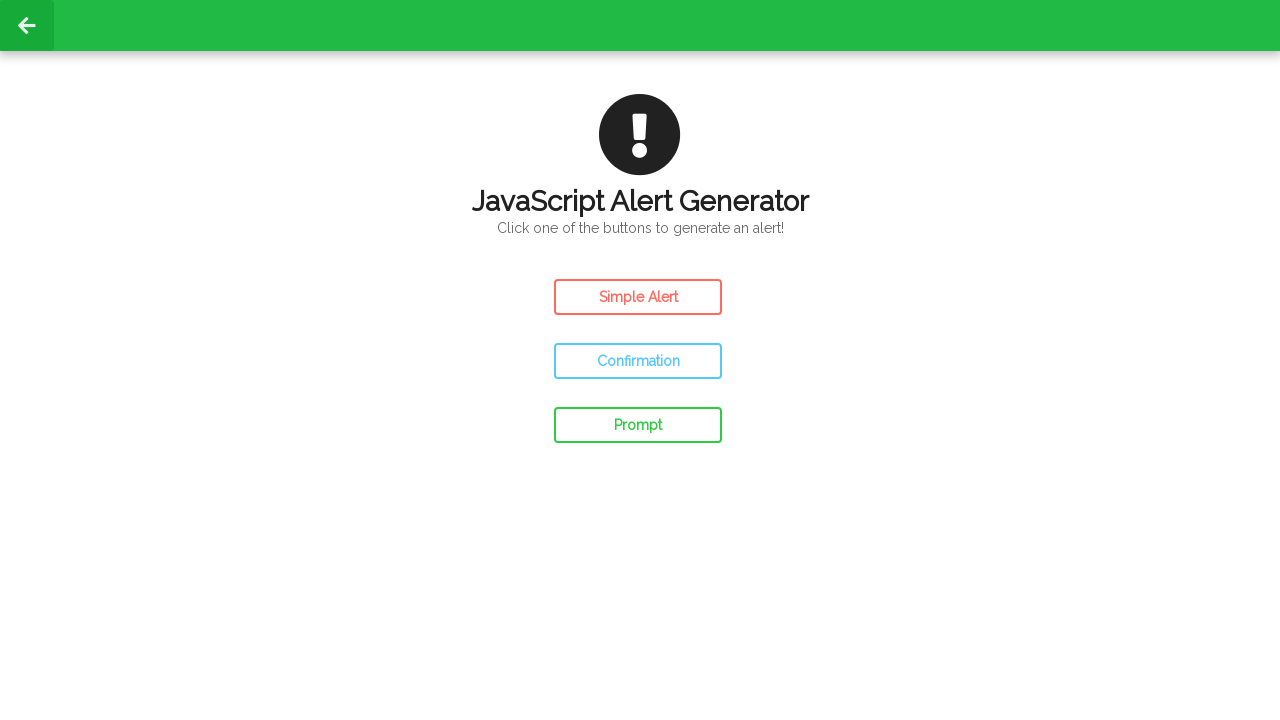

Clicked button to trigger simple JavaScript alert at (638, 297) on #simple
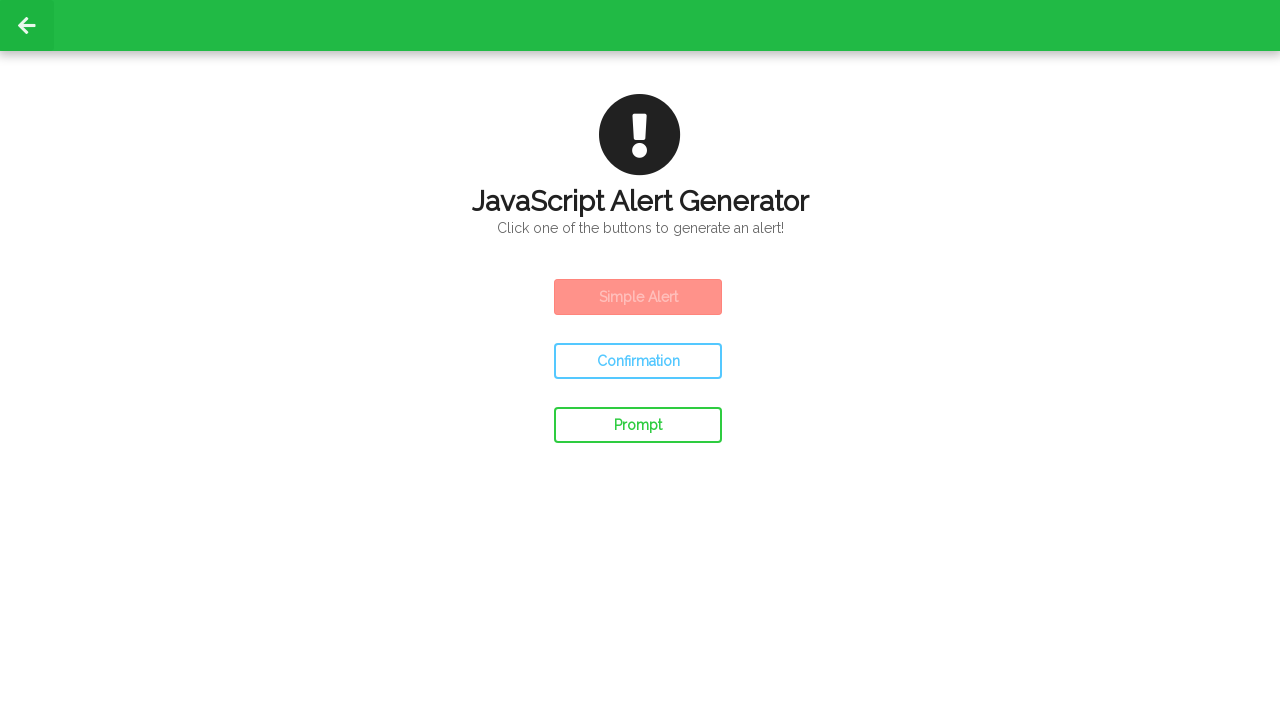

Verified alert text 'This is a JavaScript Alert!' and accepted alert
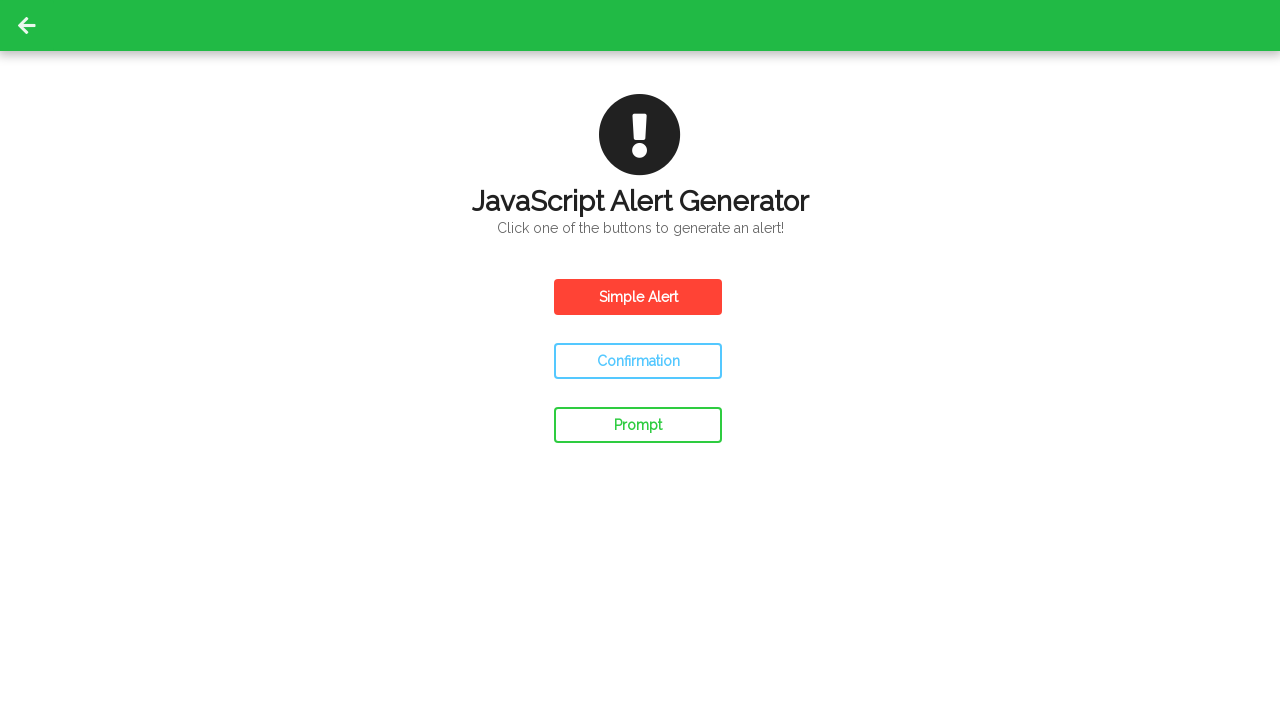

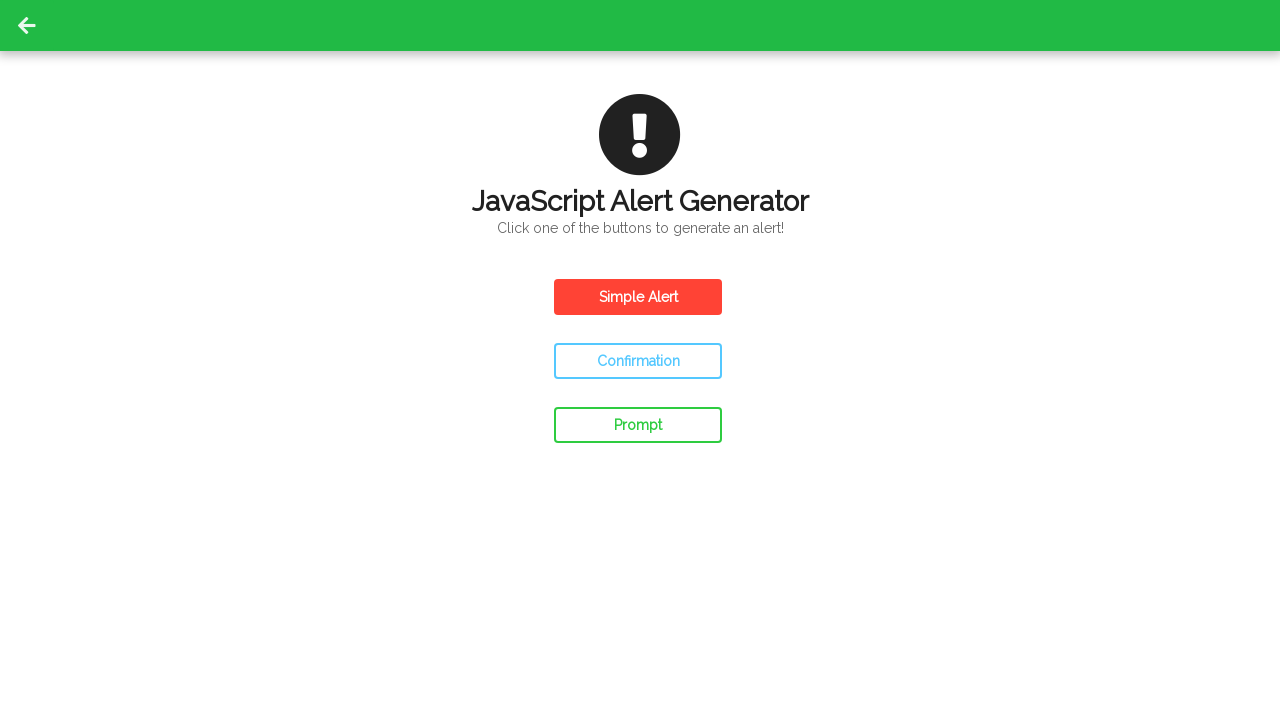